Tests a calculator web application by performing addition (2+3) and verifying the result

Starting URL: http://only-testing-blog.blogspot.in/2014/04/calc.html

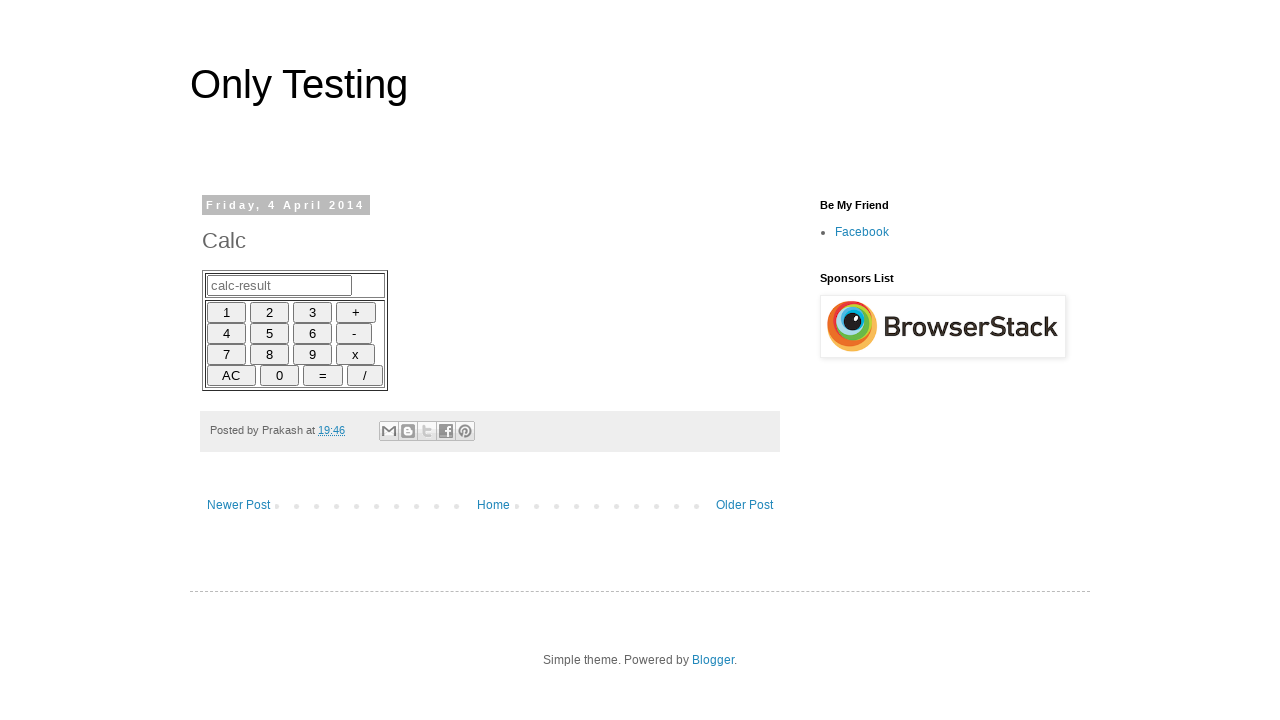

Clicked number 2 on calculator at (270, 312) on xpath=//input[@id='2']
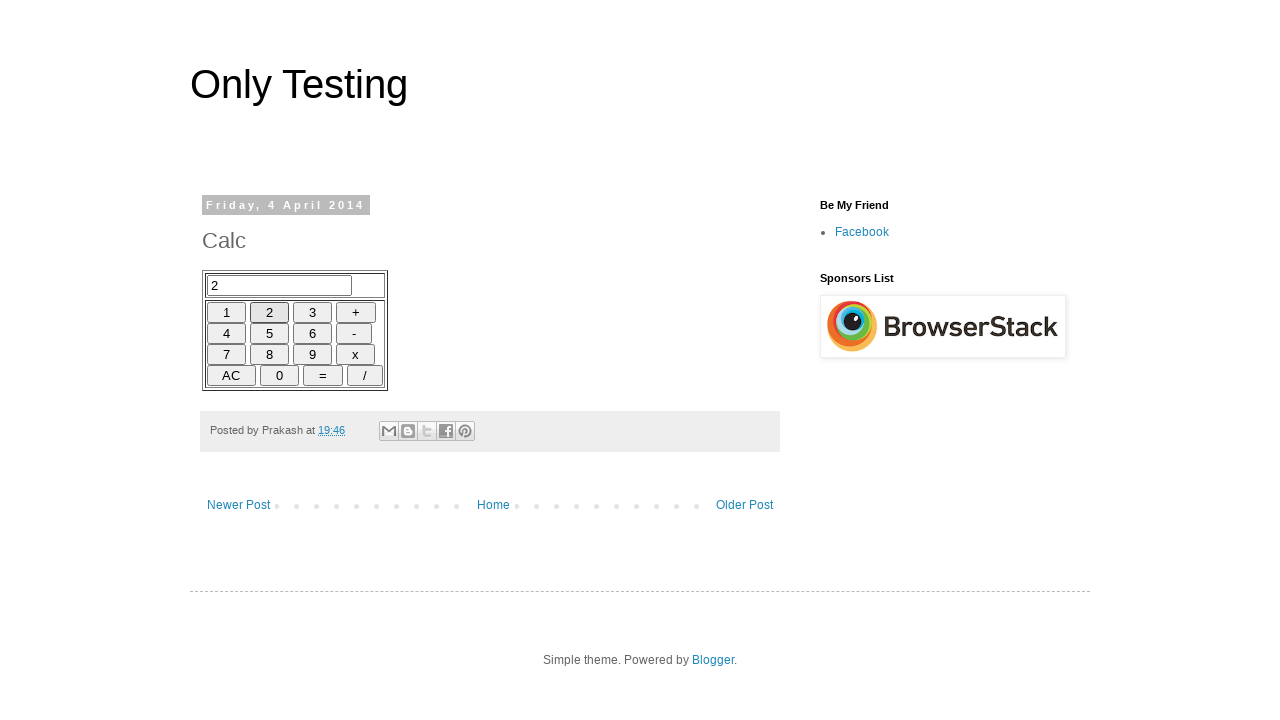

Clicked plus operator at (356, 312) on xpath=//input[@id='plus']
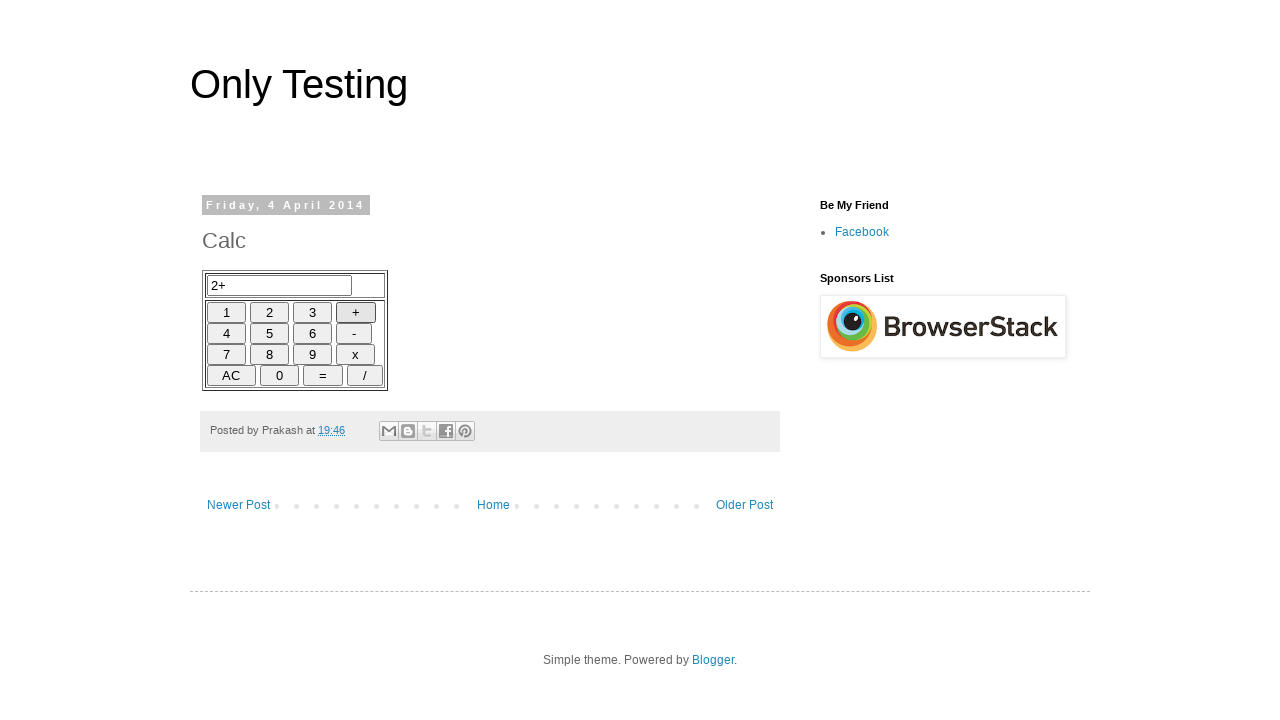

Clicked number 3 on calculator at (312, 312) on xpath=//input[@id='3']
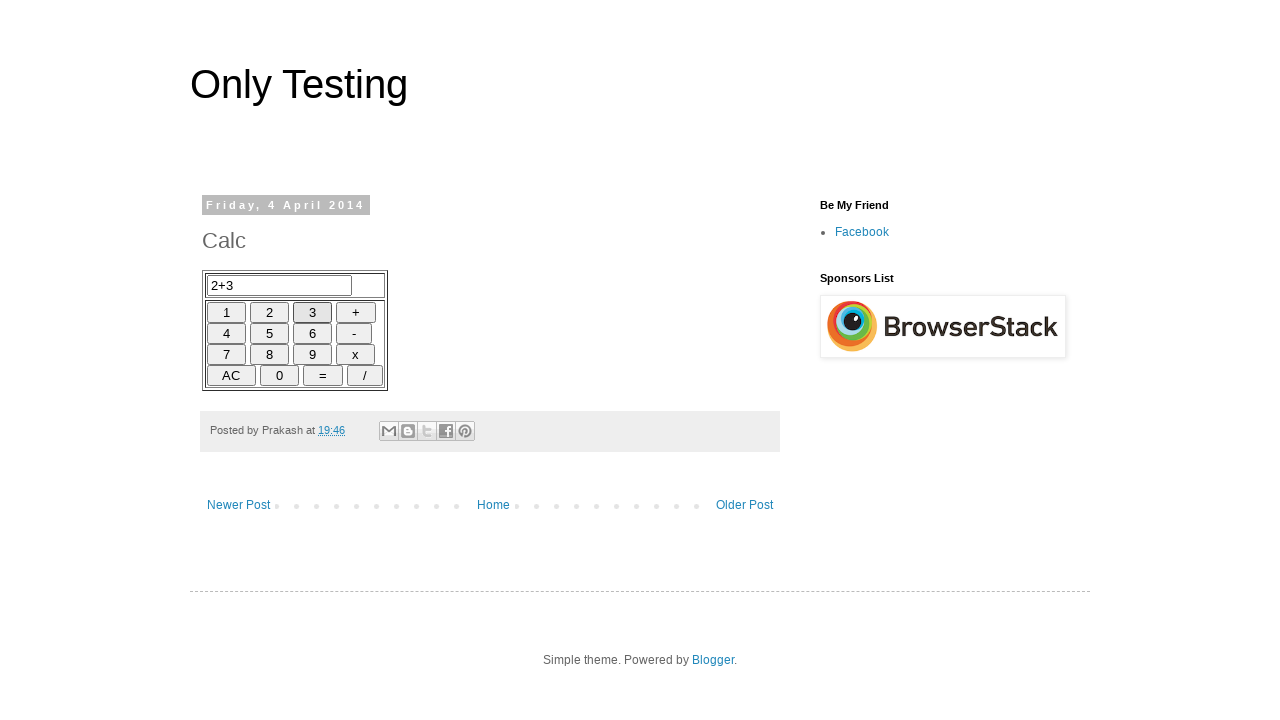

Clicked equals button to calculate result at (323, 375) on xpath=//input[@id='equals']
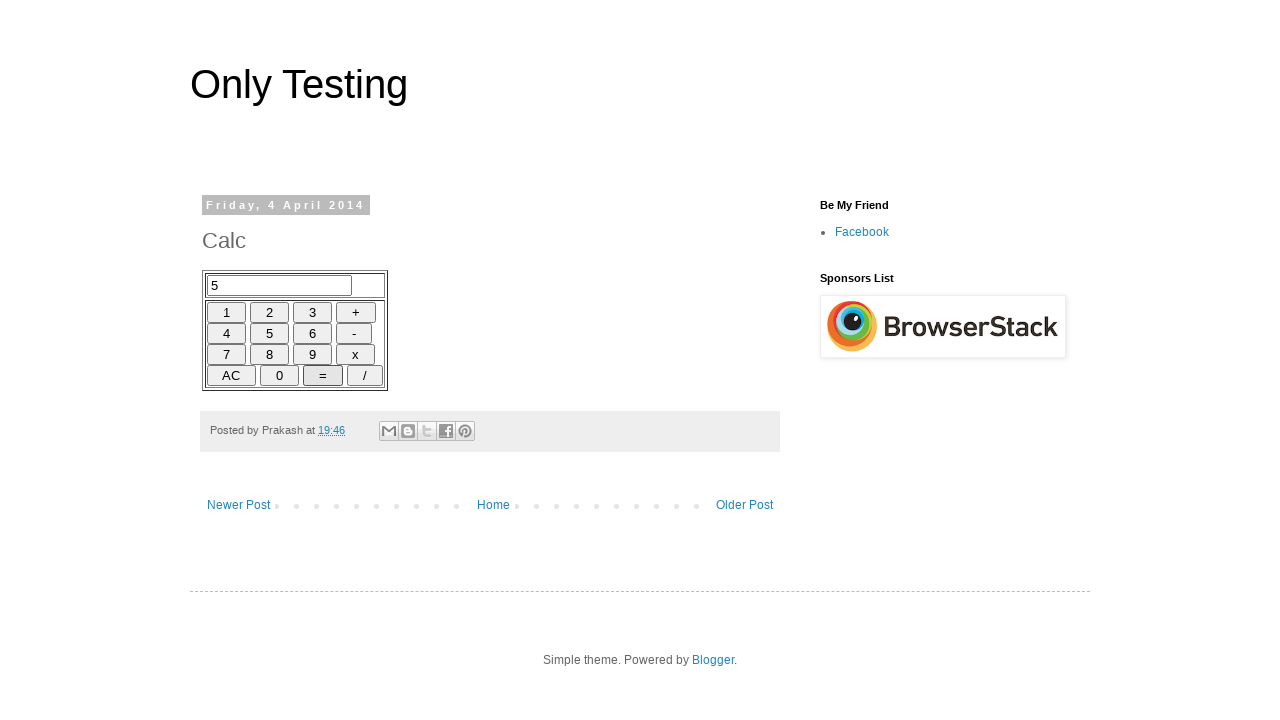

Result box displayed with calculation result
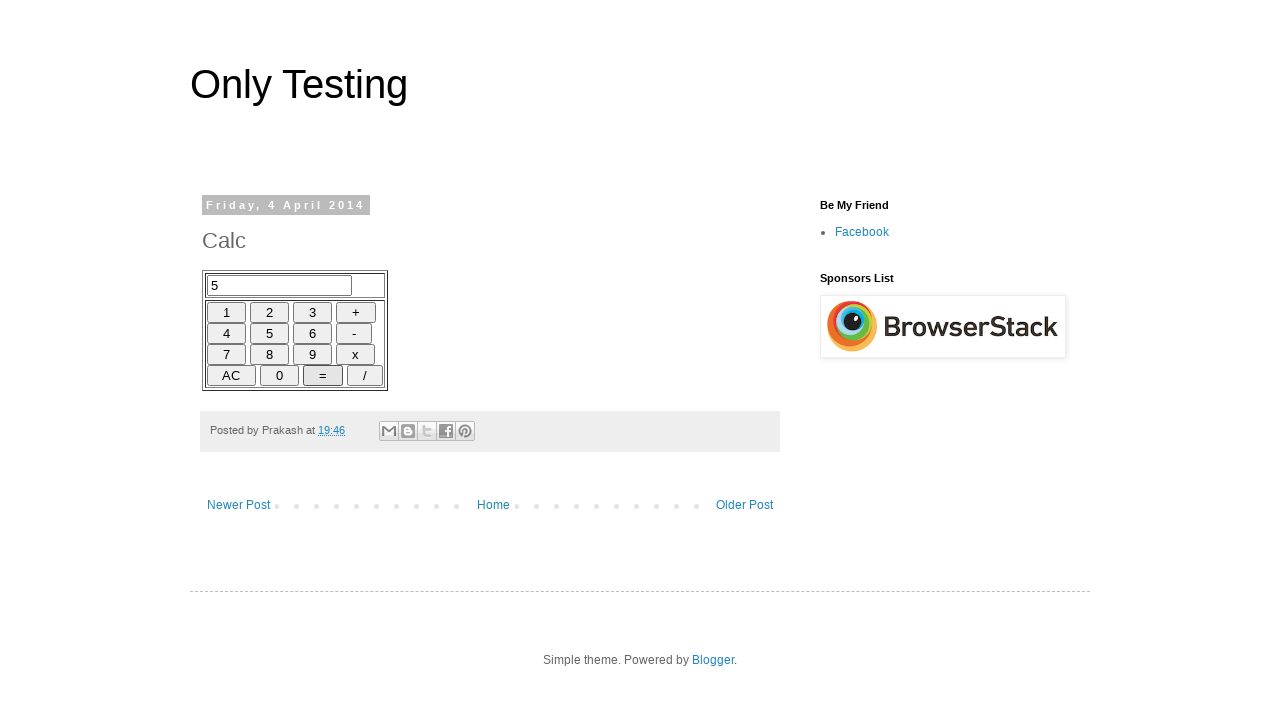

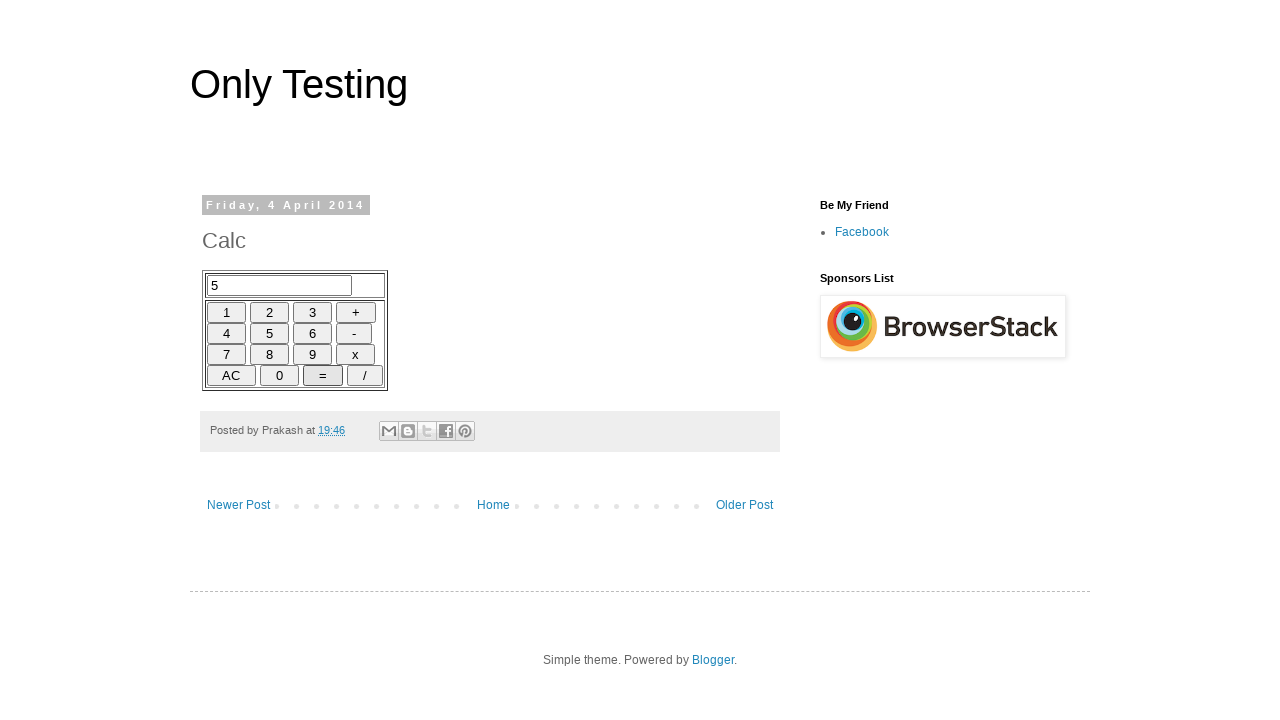